Tests that the input field is cleared after adding a todo item.

Starting URL: https://demo.playwright.dev/todomvc

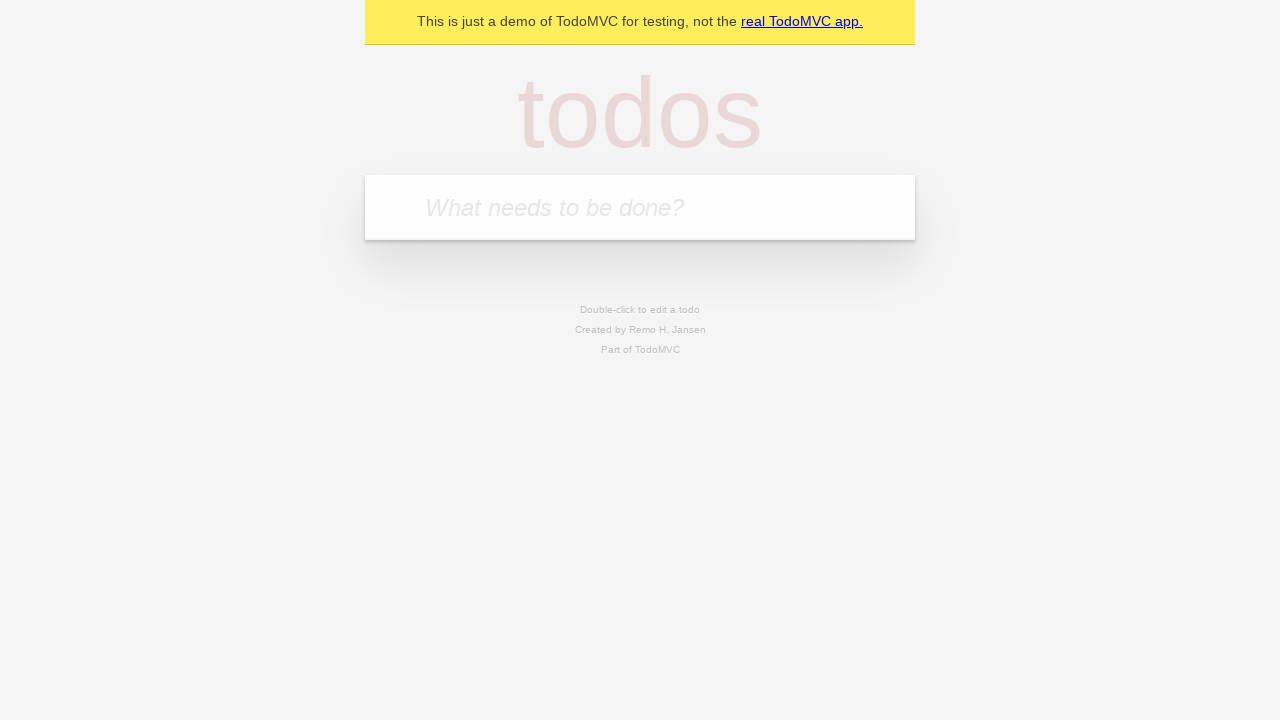

Filled input field with 'buy some cheese' on internal:attr=[placeholder="What needs to be done?"i]
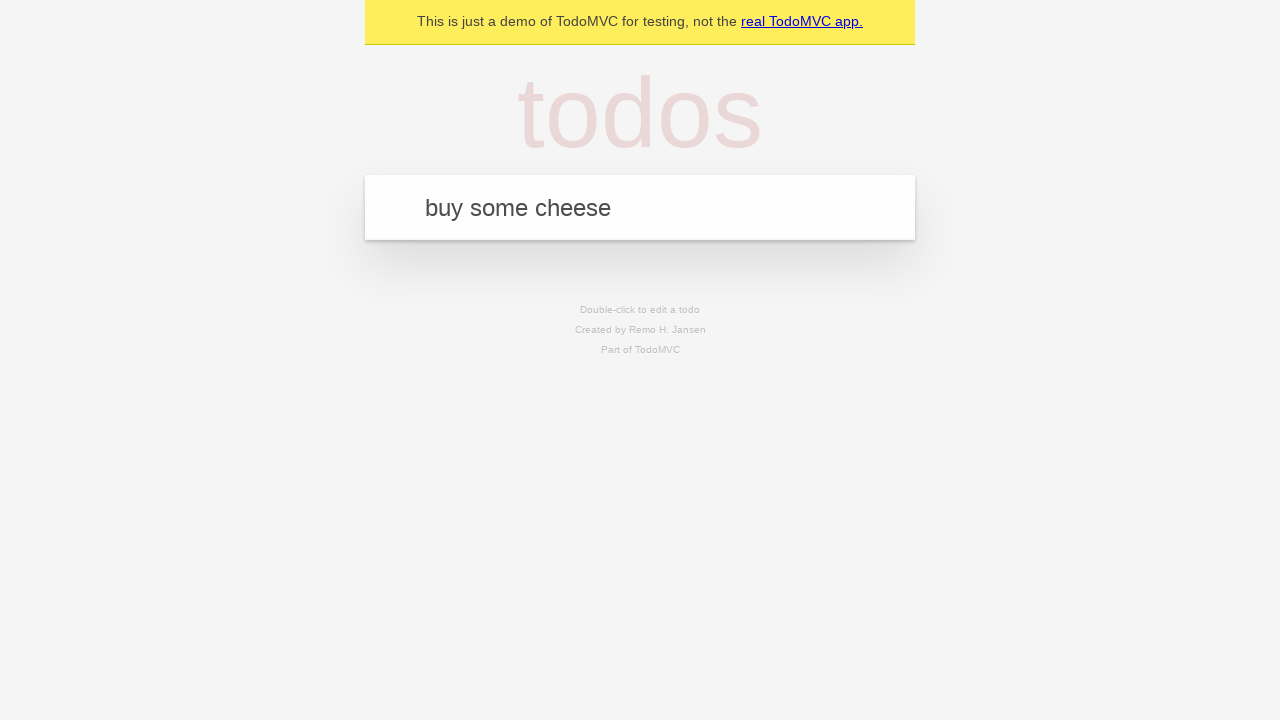

Pressed Enter to add todo item on internal:attr=[placeholder="What needs to be done?"i]
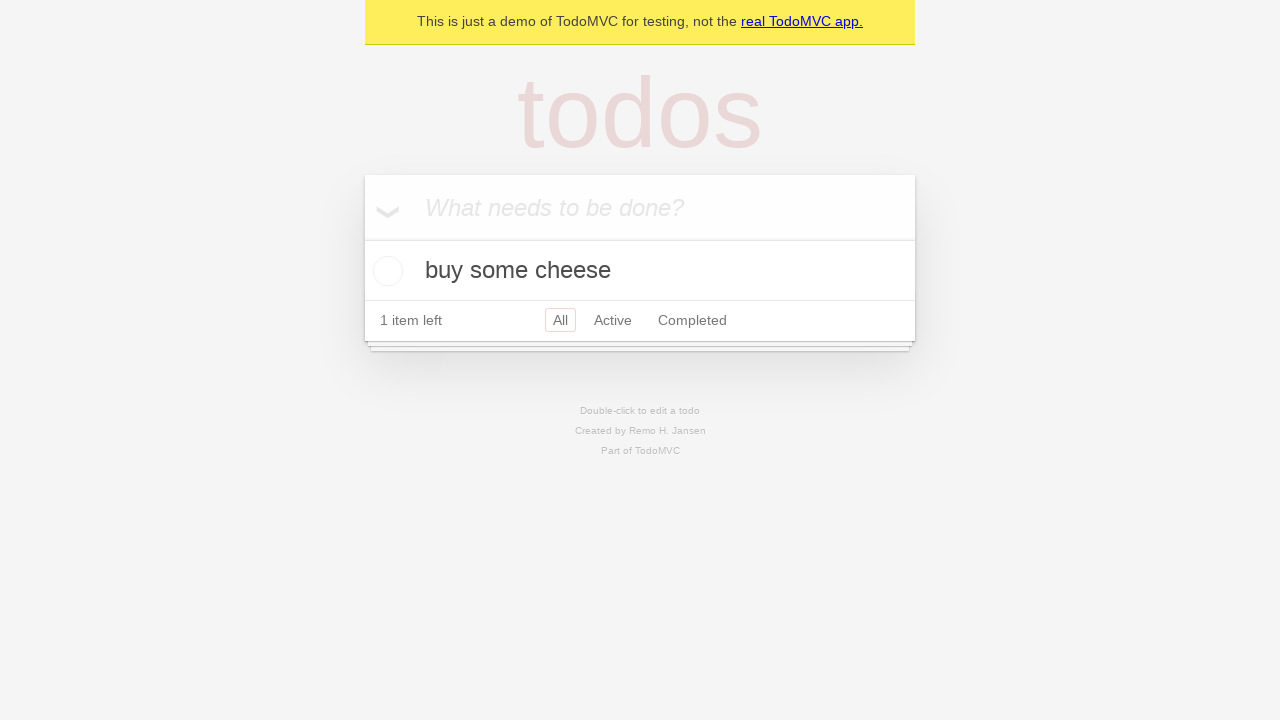

Todo item appeared in the list
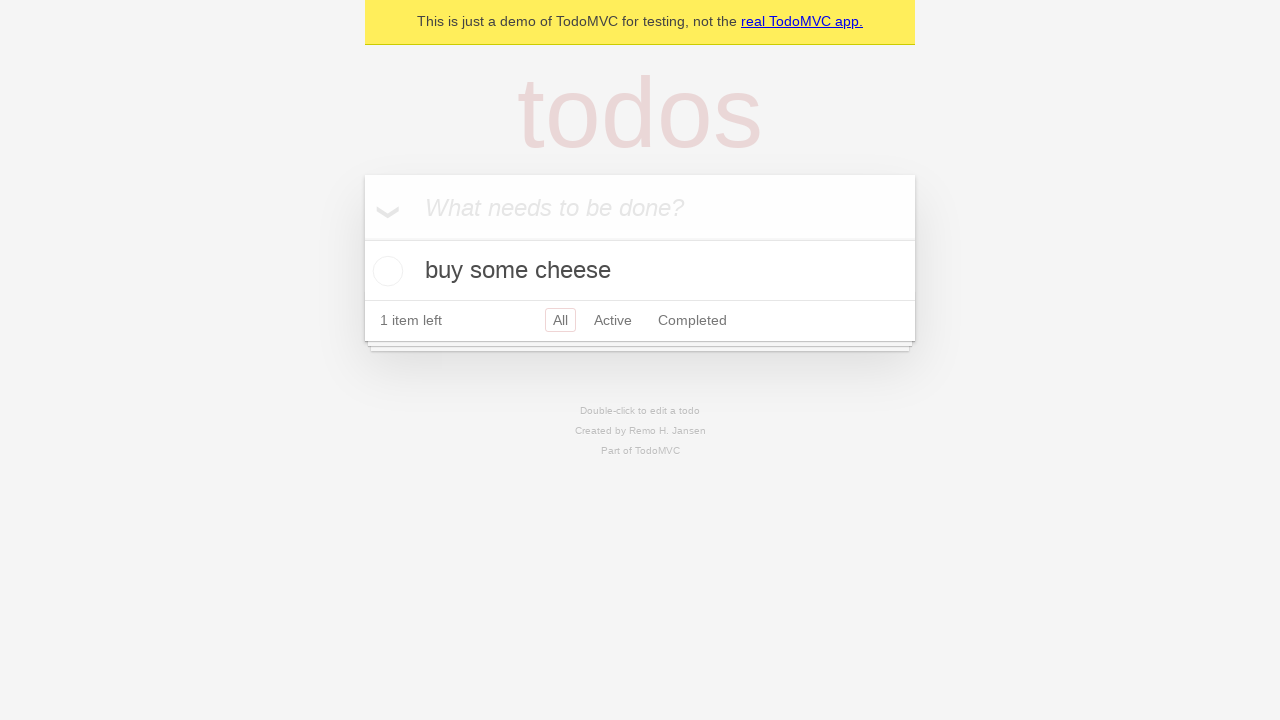

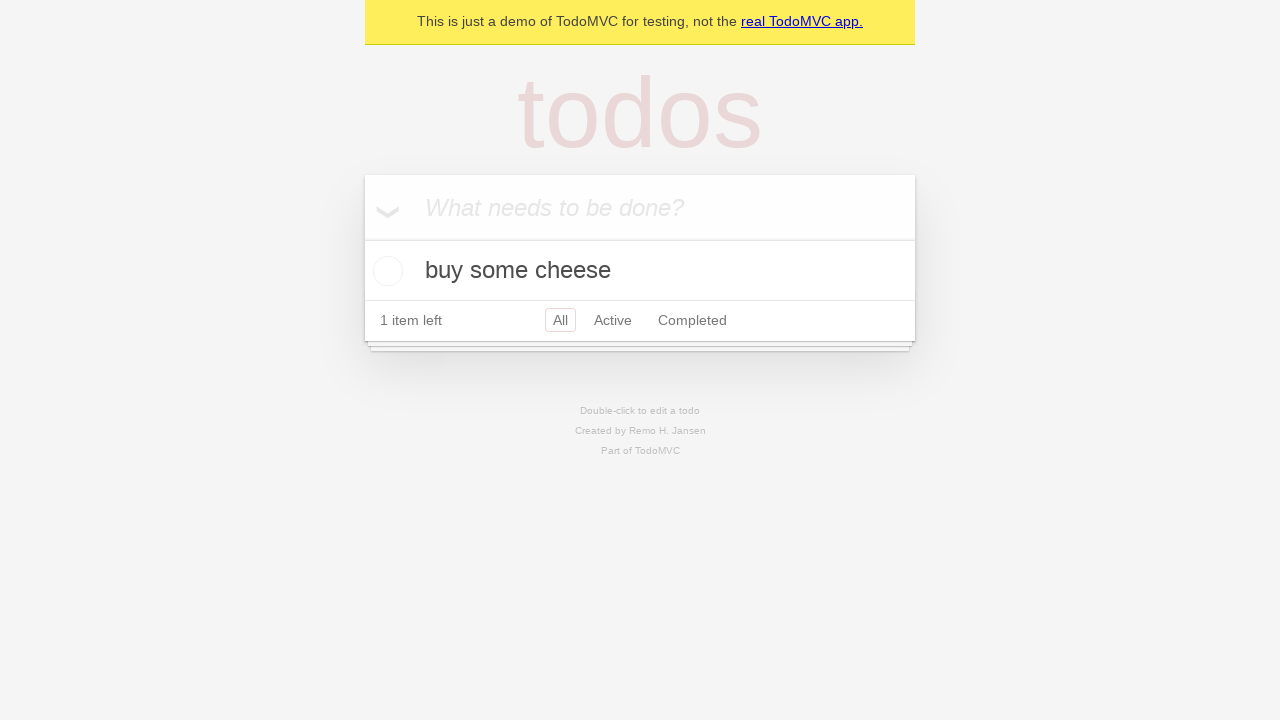